Tests that entered text is trimmed (whitespace removed) when editing a todo

Starting URL: https://demo.playwright.dev/todomvc

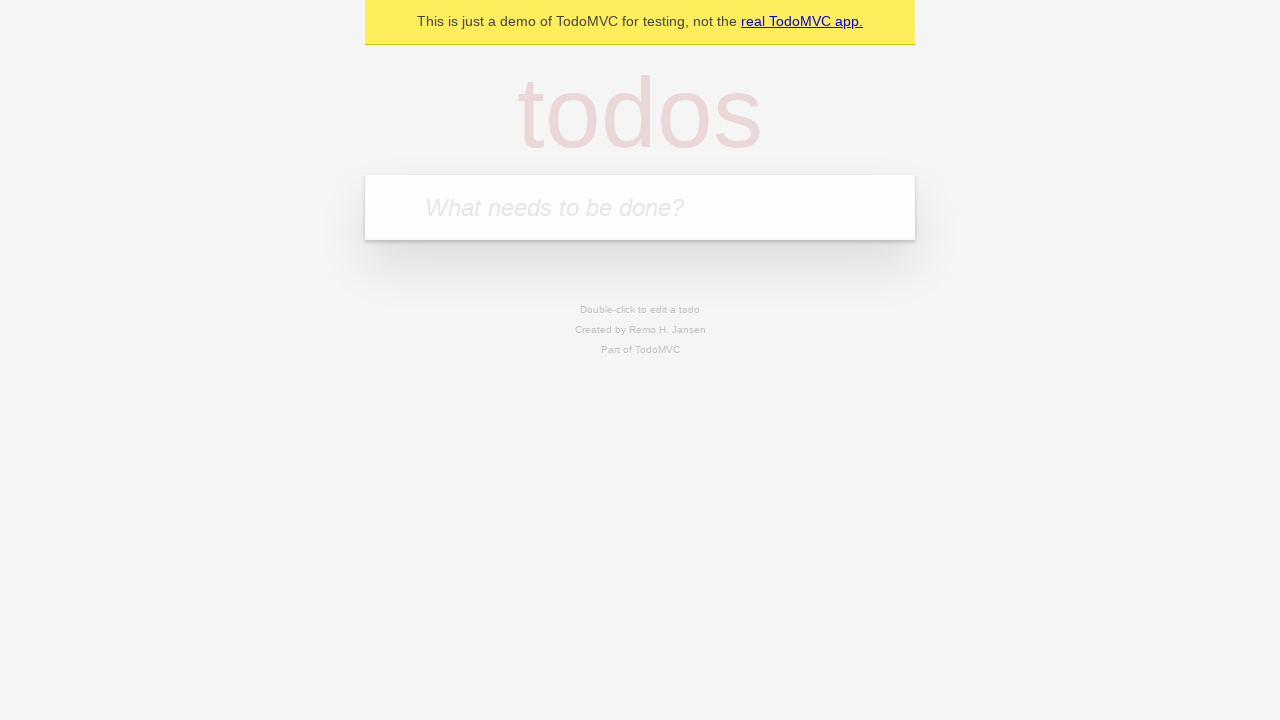

Filled new todo input with 'buy some cheese' on internal:attr=[placeholder="What needs to be done?"i]
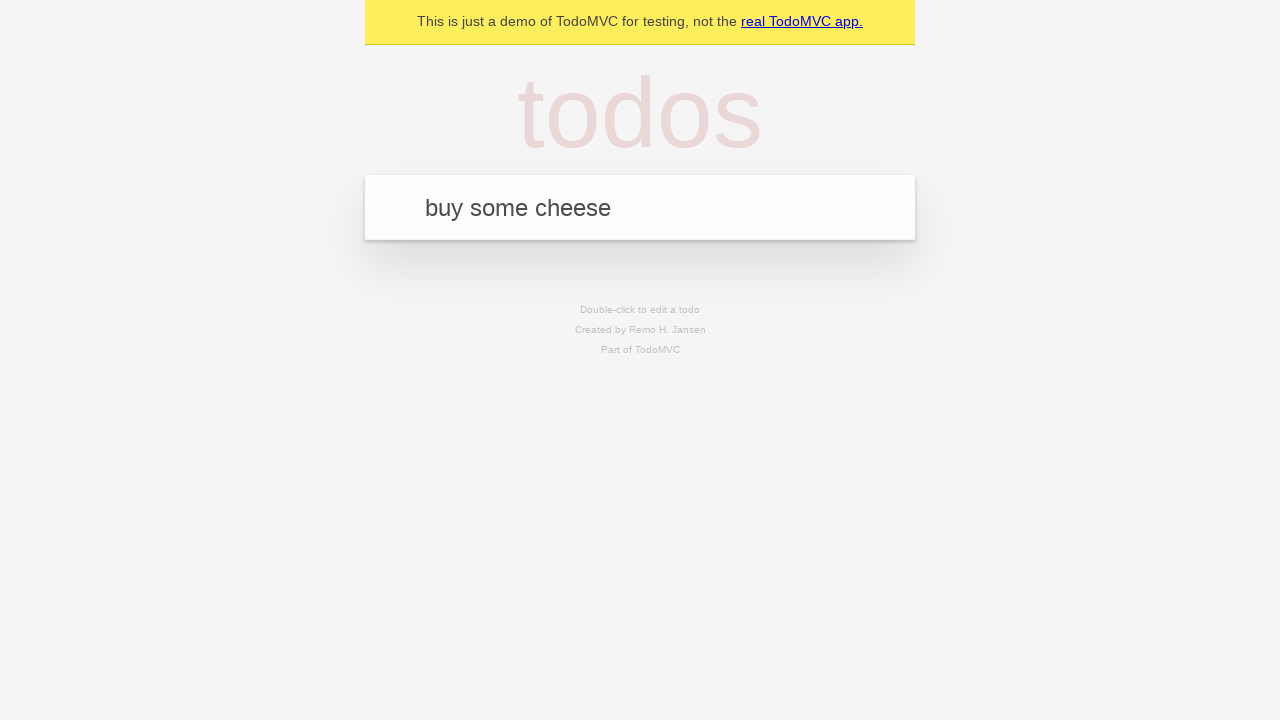

Pressed Enter to create todo 'buy some cheese' on internal:attr=[placeholder="What needs to be done?"i]
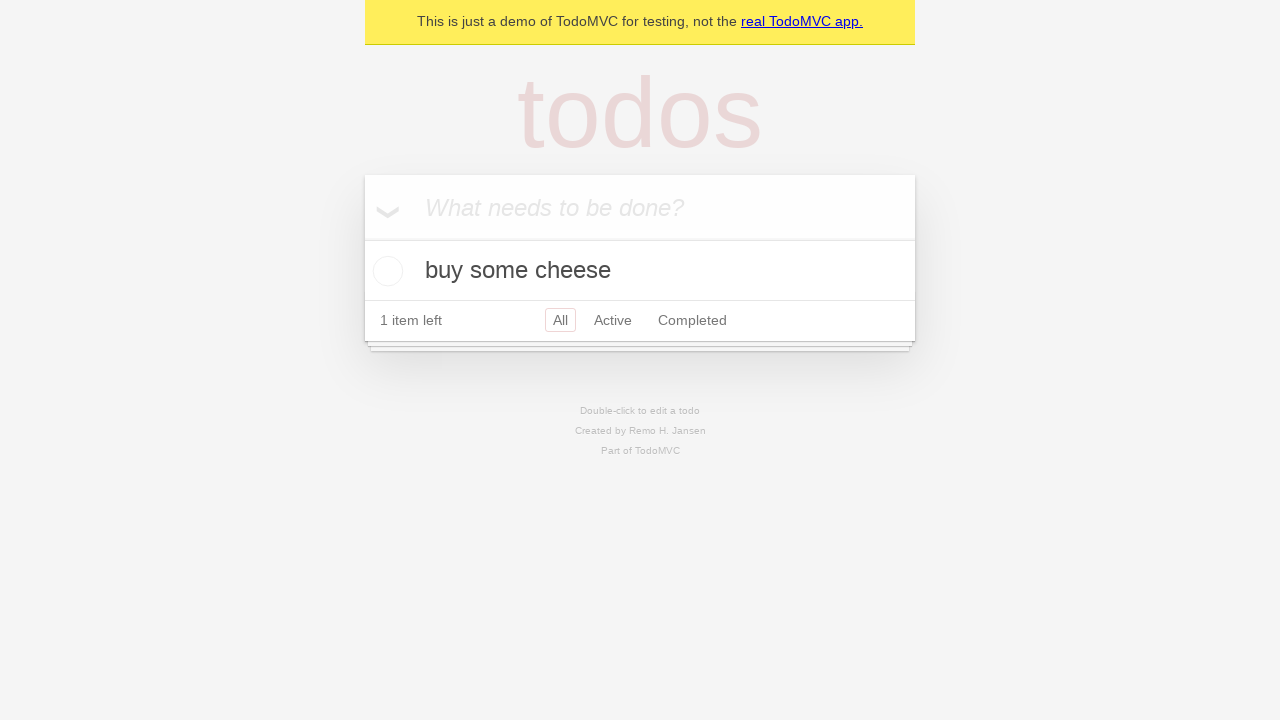

Filled new todo input with 'feed the cat' on internal:attr=[placeholder="What needs to be done?"i]
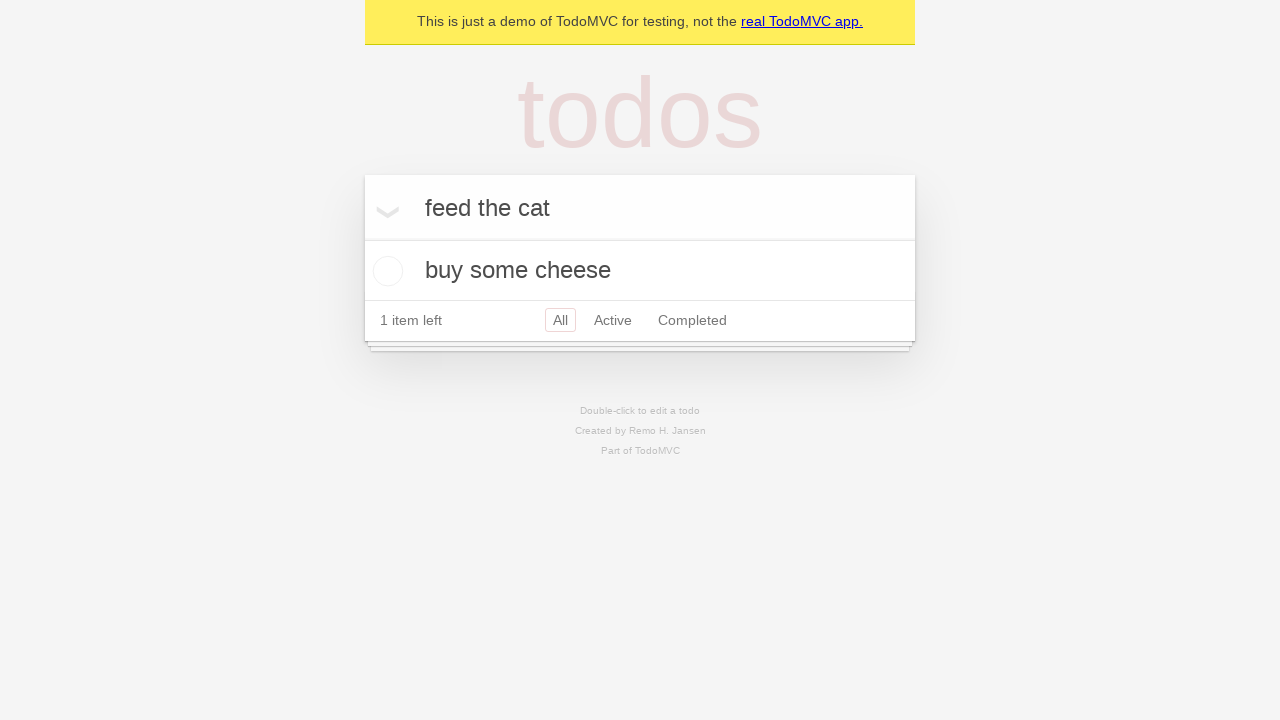

Pressed Enter to create todo 'feed the cat' on internal:attr=[placeholder="What needs to be done?"i]
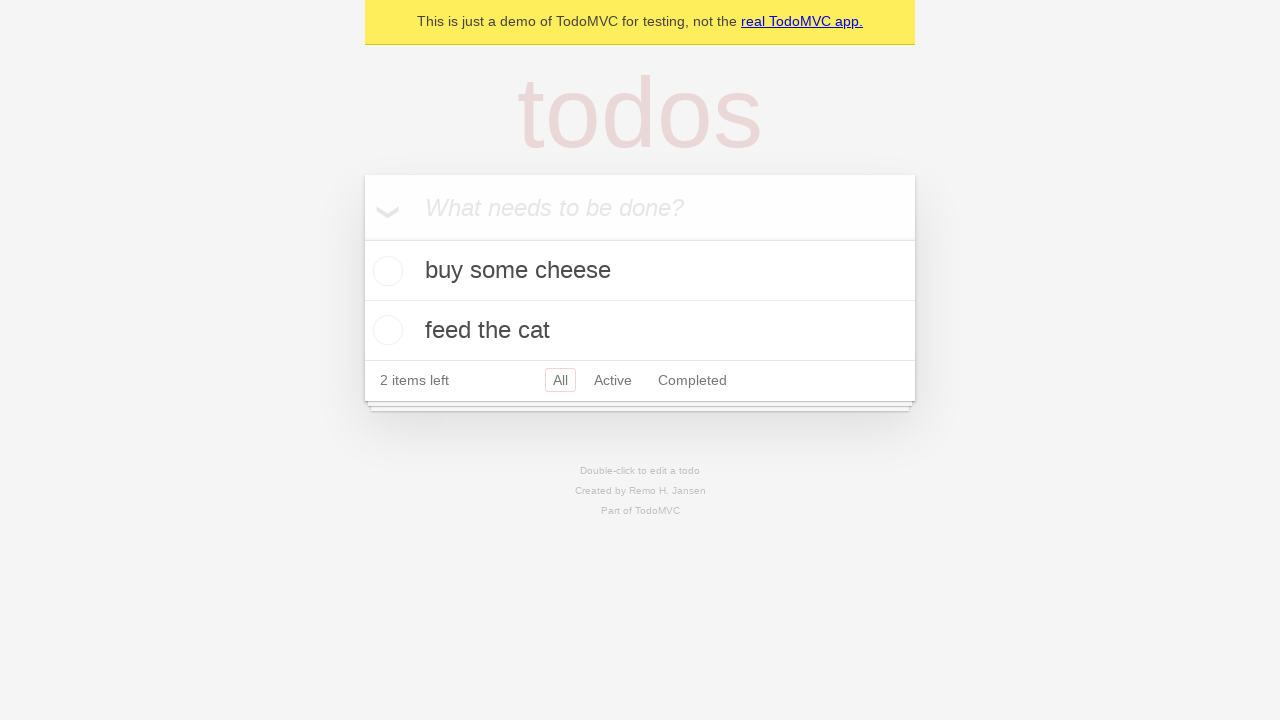

Filled new todo input with 'book a doctors appointment' on internal:attr=[placeholder="What needs to be done?"i]
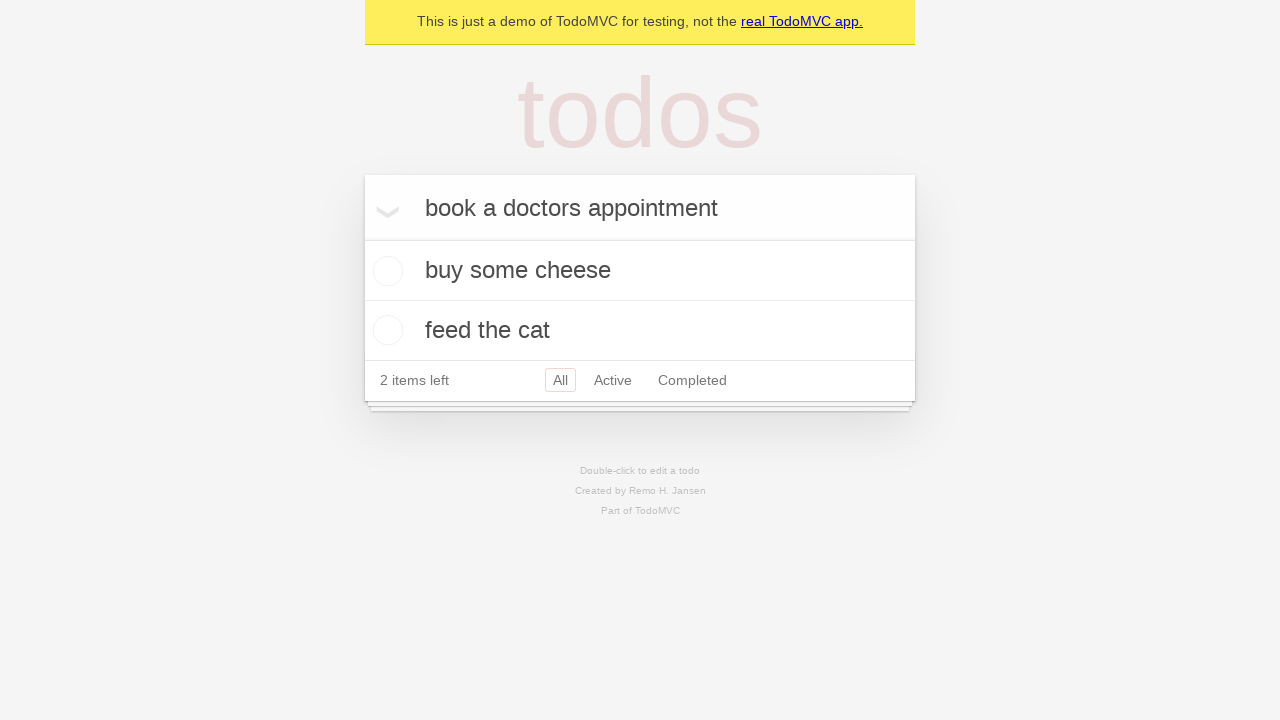

Pressed Enter to create todo 'book a doctors appointment' on internal:attr=[placeholder="What needs to be done?"i]
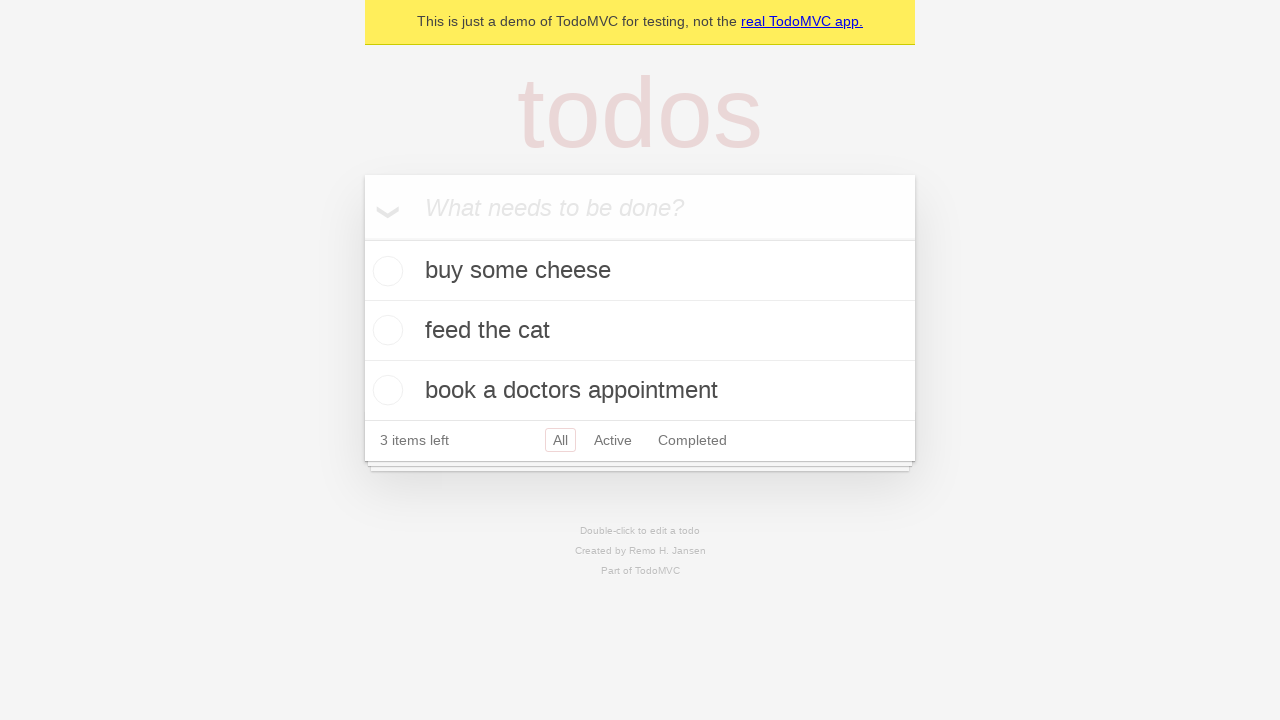

Double-clicked second todo item to enter edit mode at (640, 331) on internal:testid=[data-testid="todo-item"s] >> nth=1
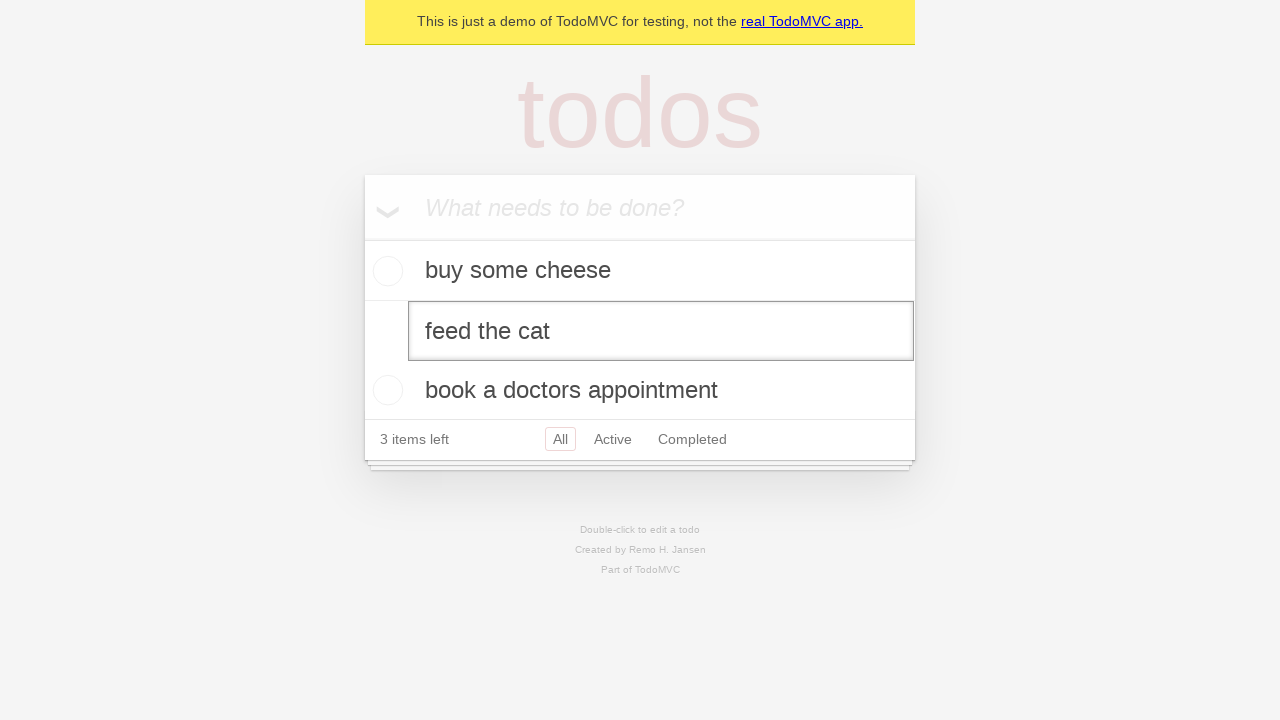

Filled edit input with text containing leading and trailing whitespace on internal:testid=[data-testid="todo-item"s] >> nth=1 >> internal:role=textbox[nam
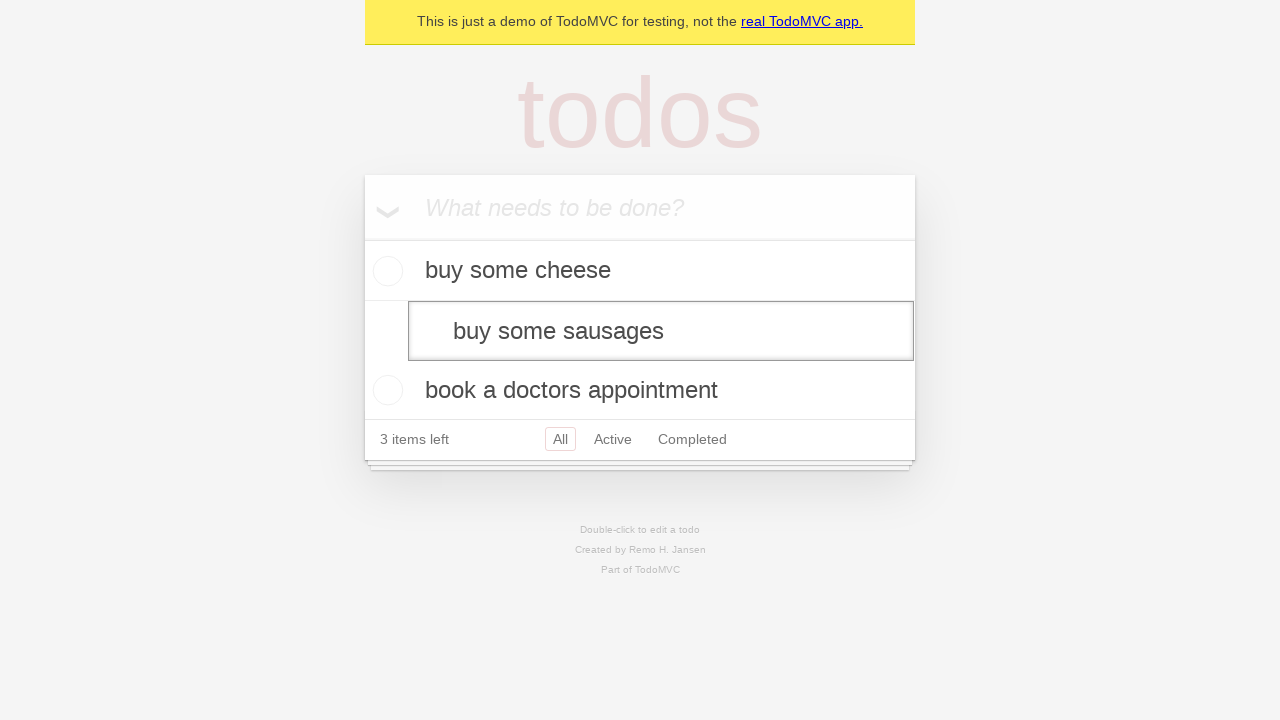

Pressed Enter to confirm edit and verify text is trimmed on internal:testid=[data-testid="todo-item"s] >> nth=1 >> internal:role=textbox[nam
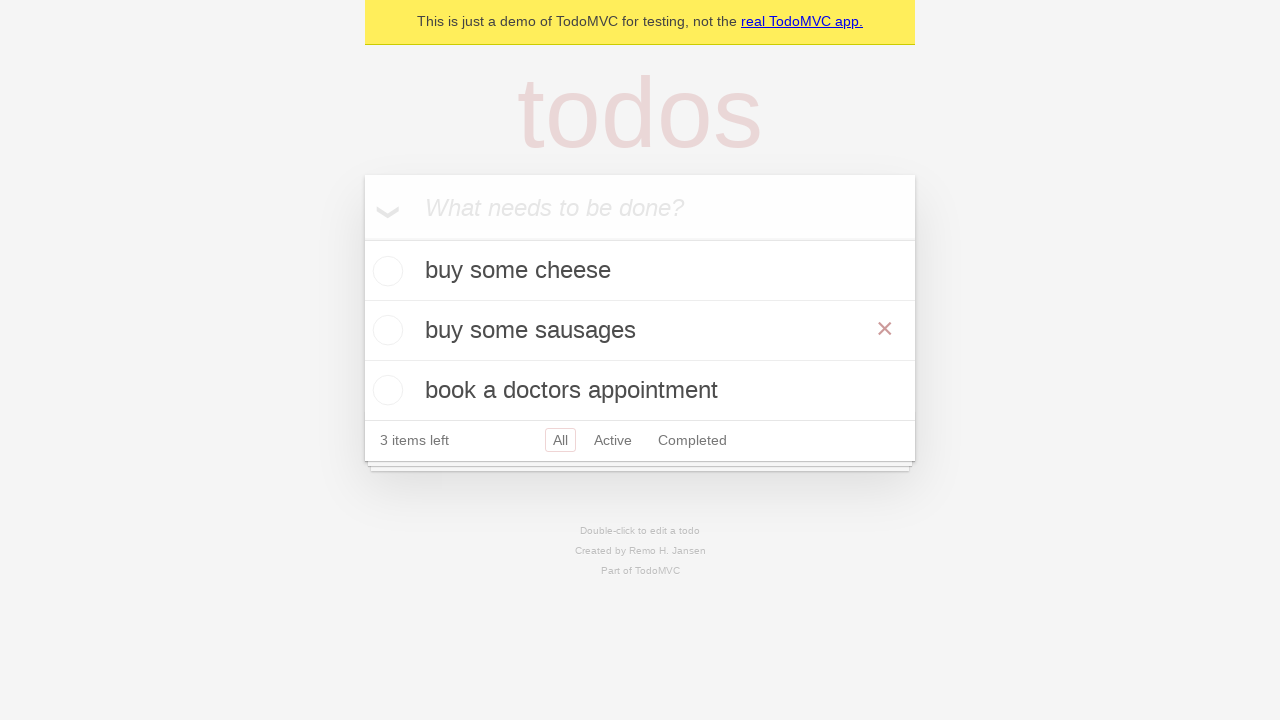

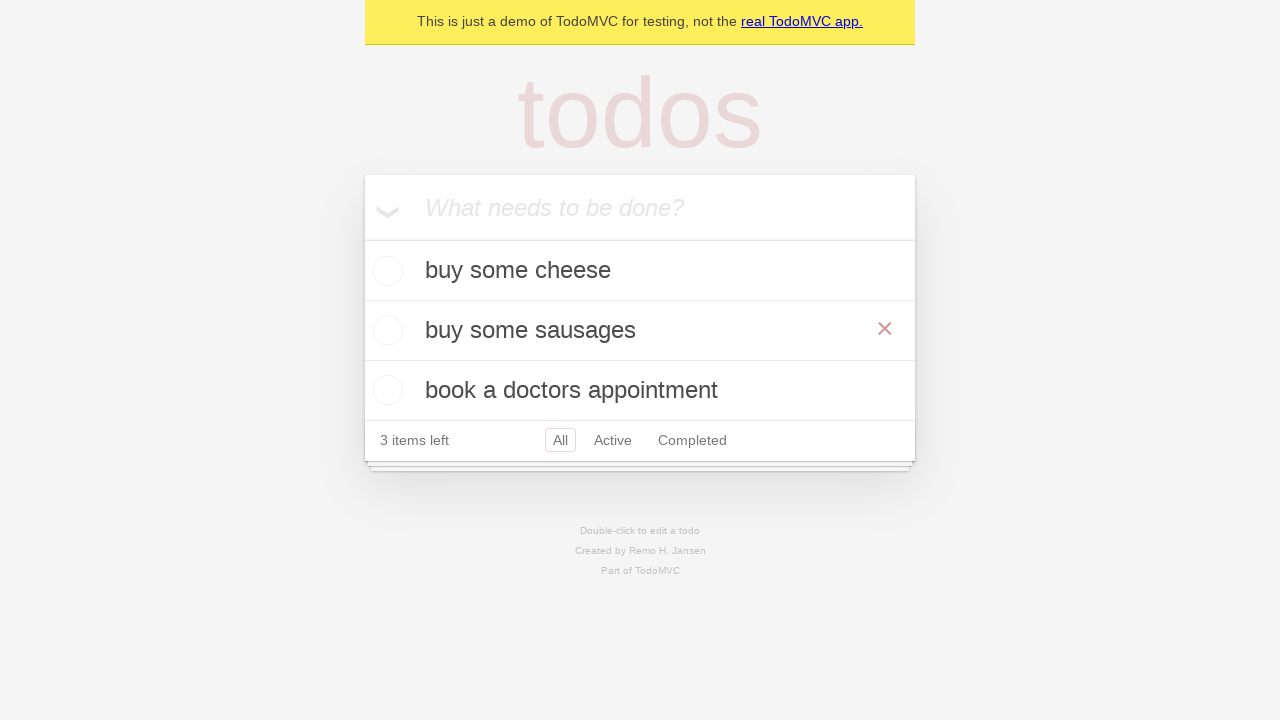